Tests table sorting functionality by clicking on a table header column and verifying the table can be interacted with. The test reads table structure (columns and rows) and clicks the first column header to trigger sorting.

Starting URL: https://v1.training-support.net/selenium/tables

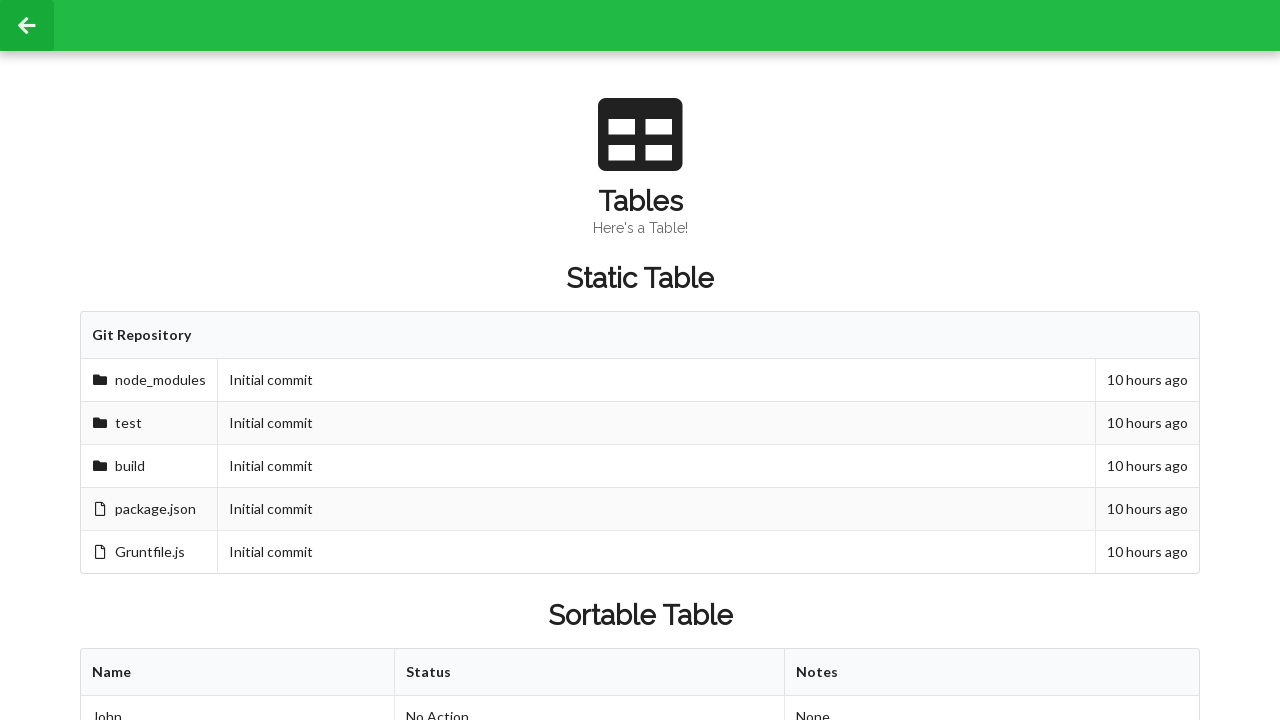

Waited for sortable table to be present
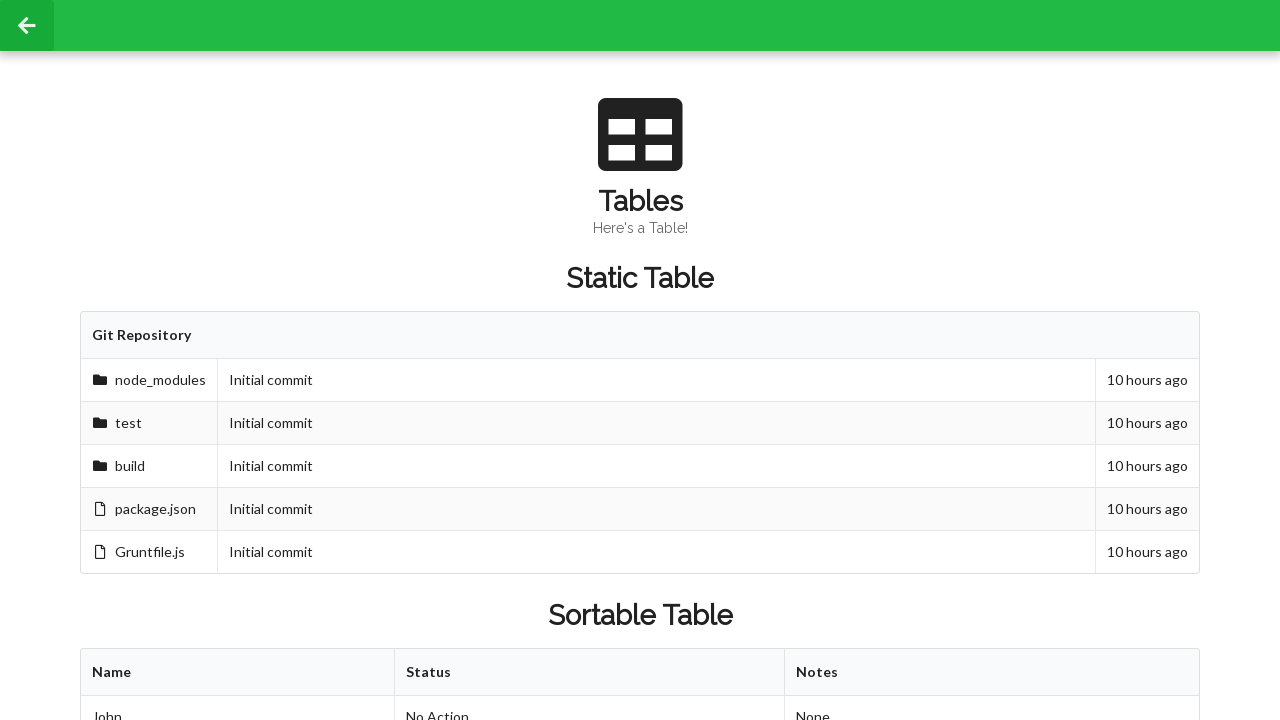

Retrieved all table header columns
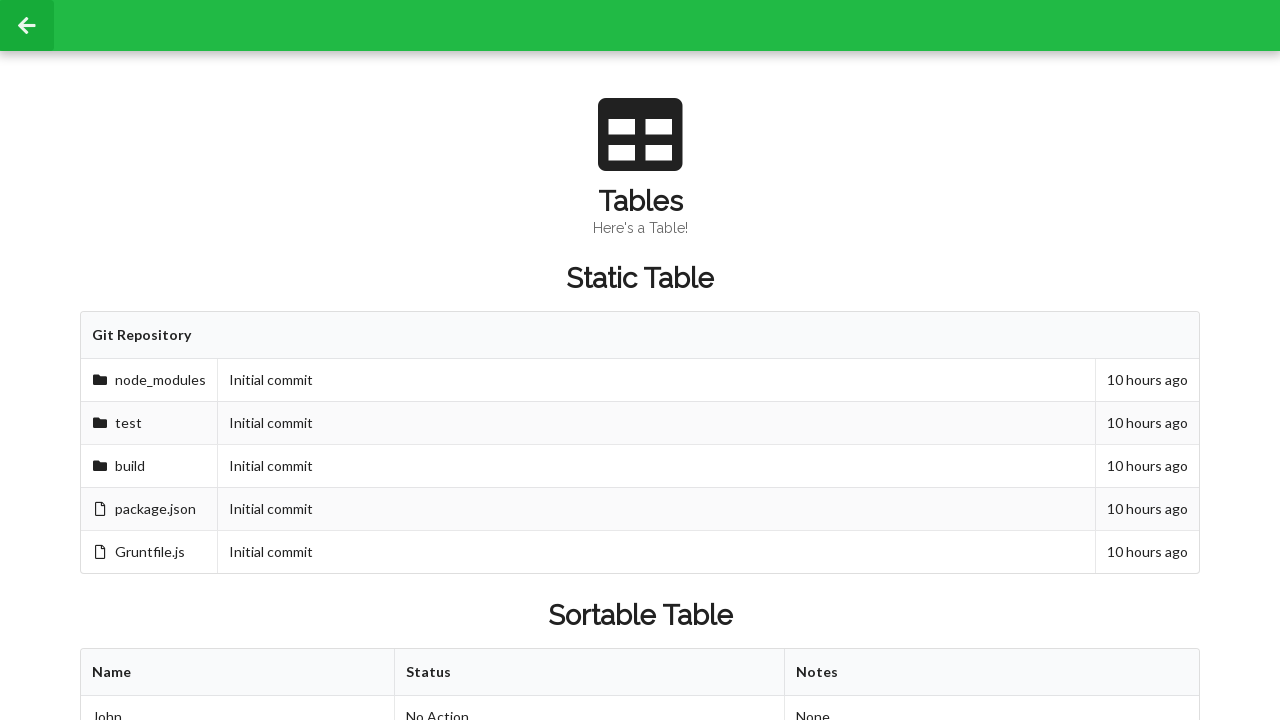

Retrieved all table rows
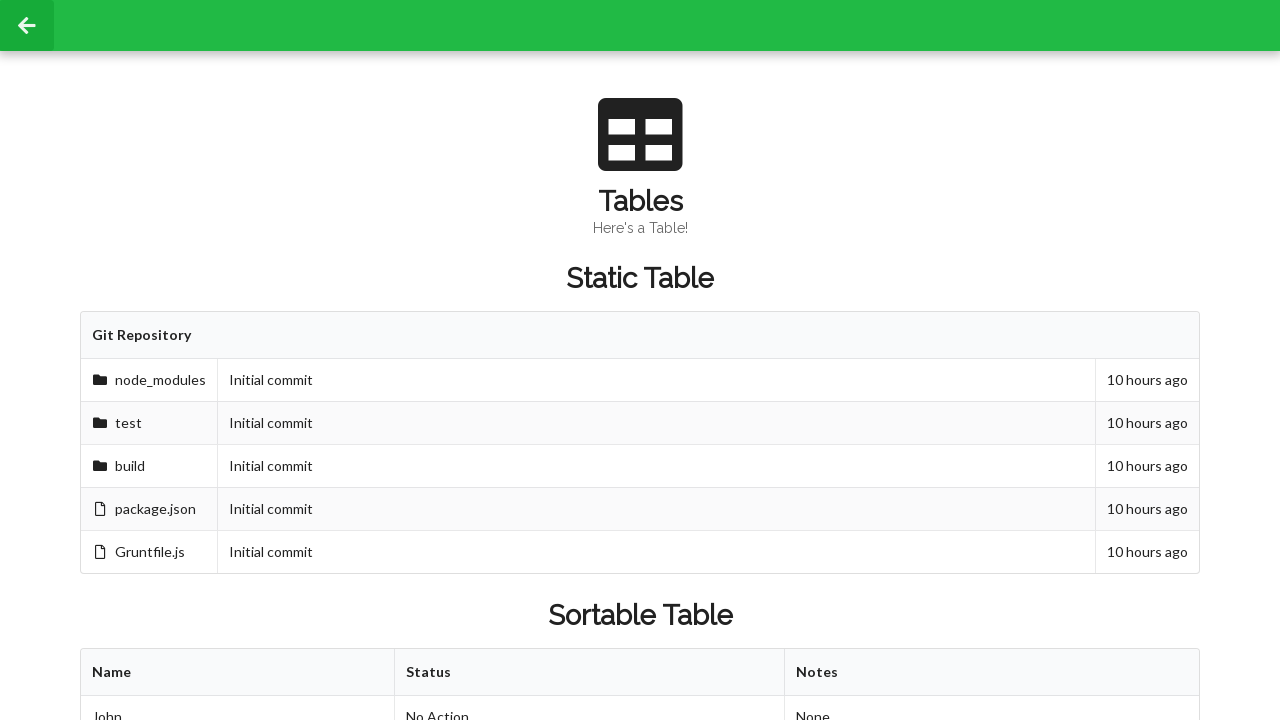

Located second row second column cell before sorting
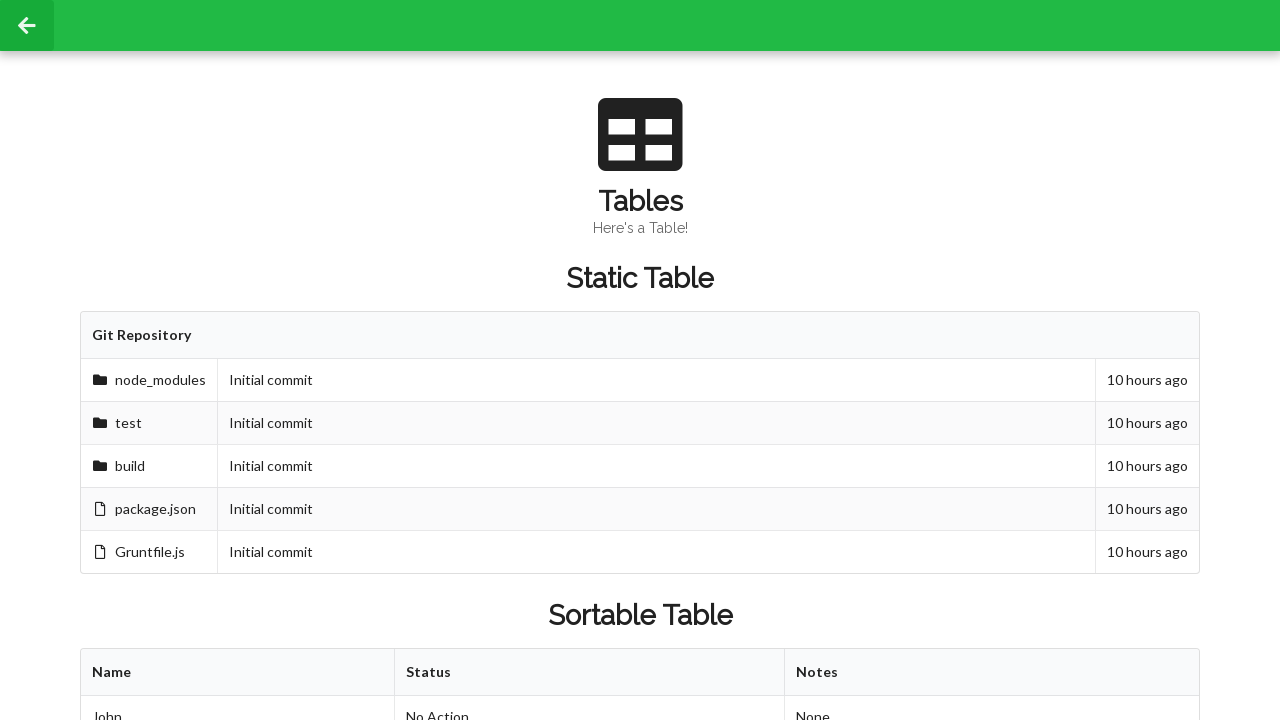

Retrieved text content from second row second column before sorting
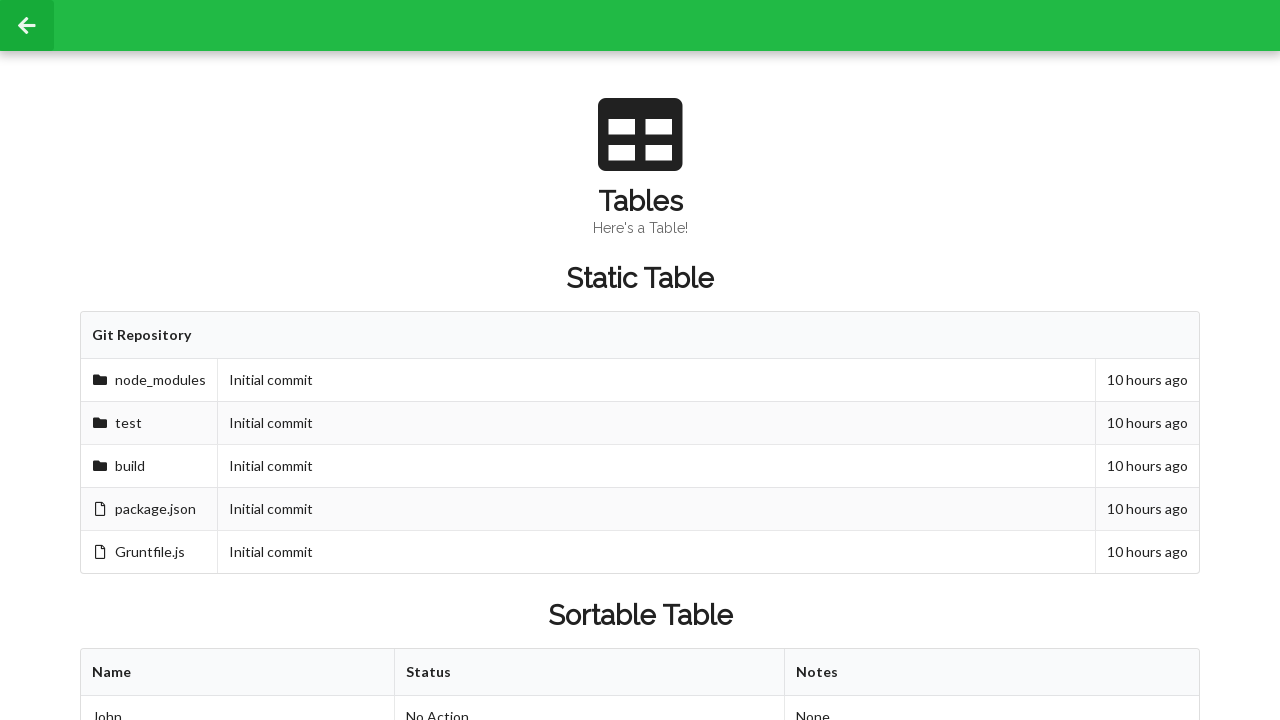

Clicked first table header column to trigger sorting at (238, 673) on xpath=//table[@id='sortableTable']/thead/tr/th[1]
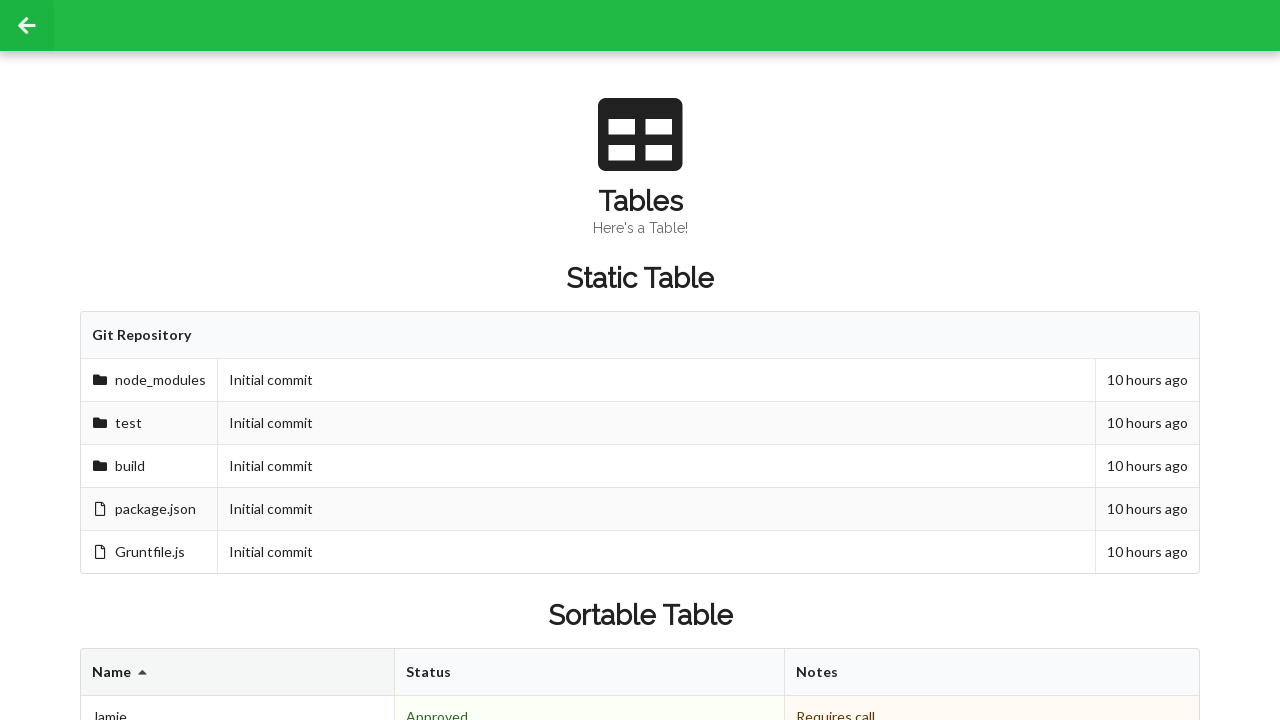

Located second row second column cell after sorting
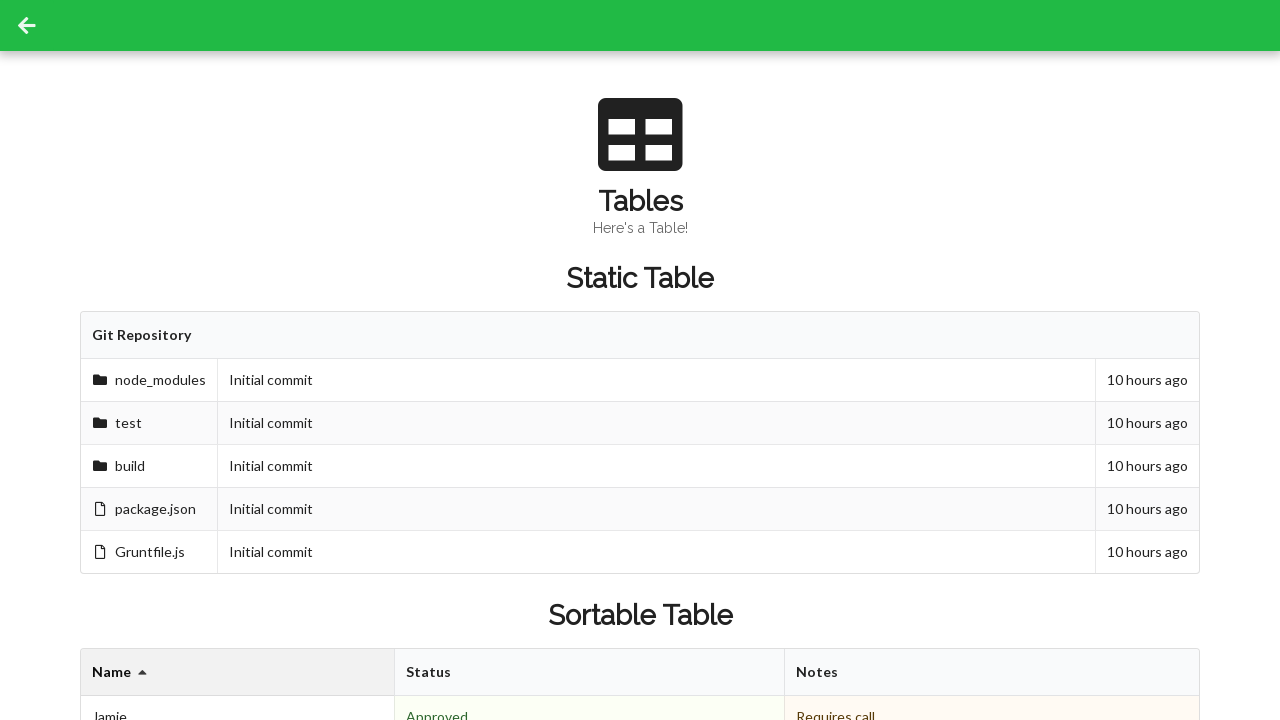

Retrieved text content from second row second column after sorting
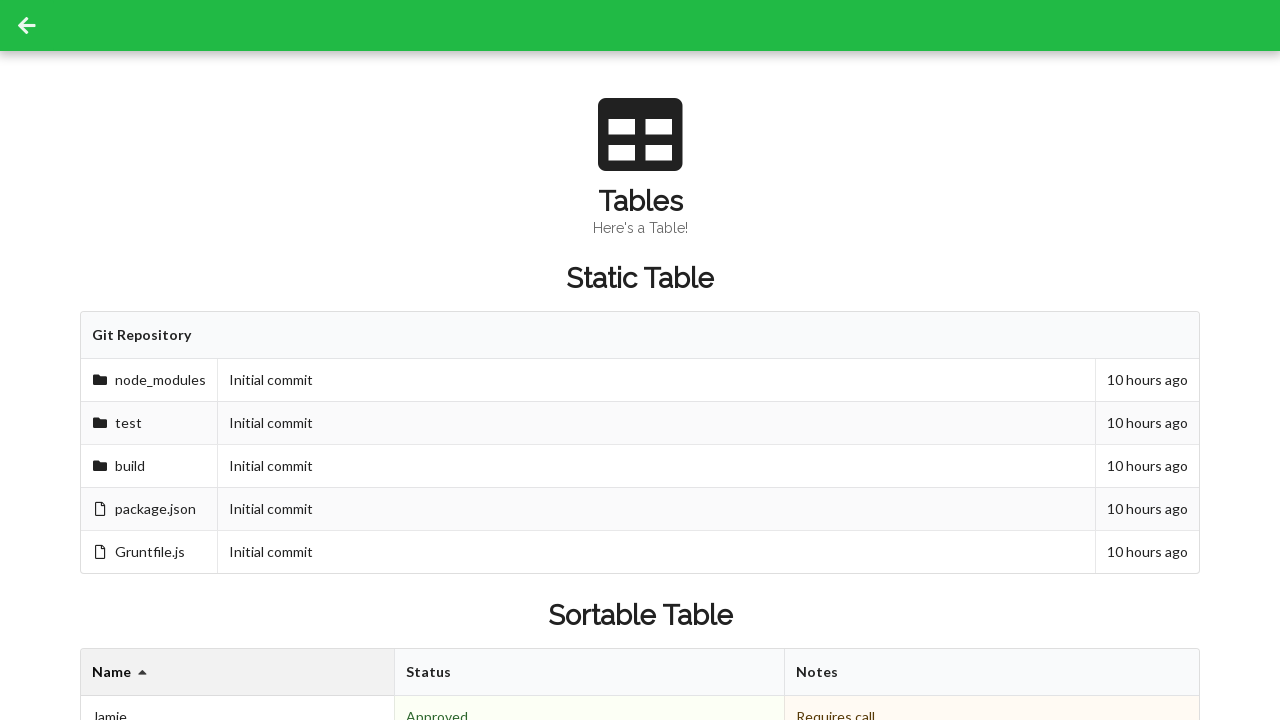

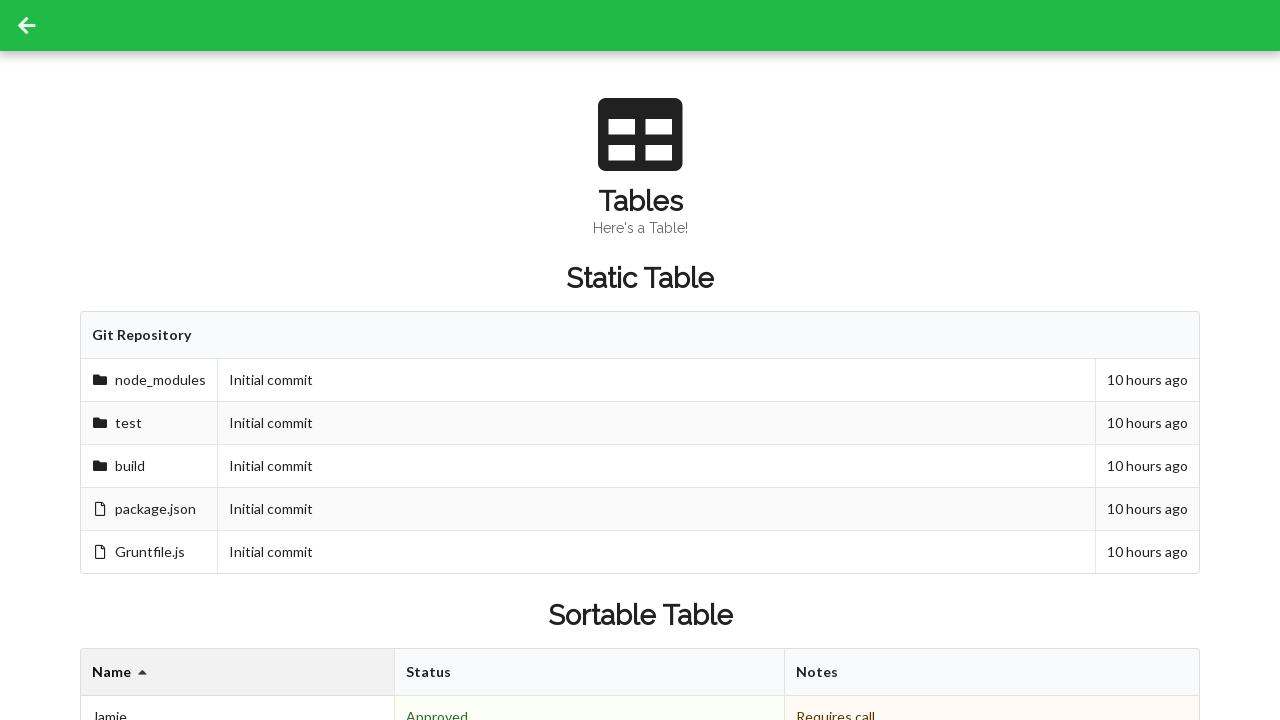